Tests various alert interactions including accepting simple alerts, timed alerts, confirm dialogs, and prompt dialogs with text input

Starting URL: https://demoqa.com/alerts

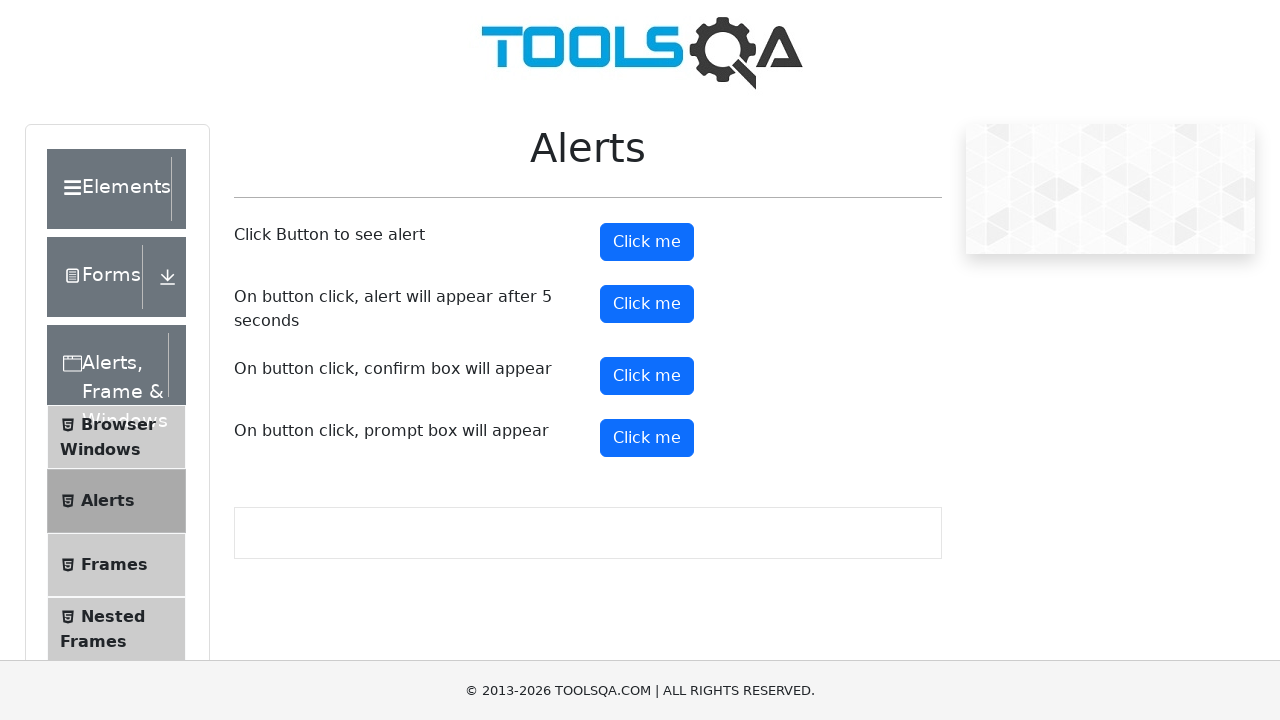

Located all 'Click me' buttons on the alerts page
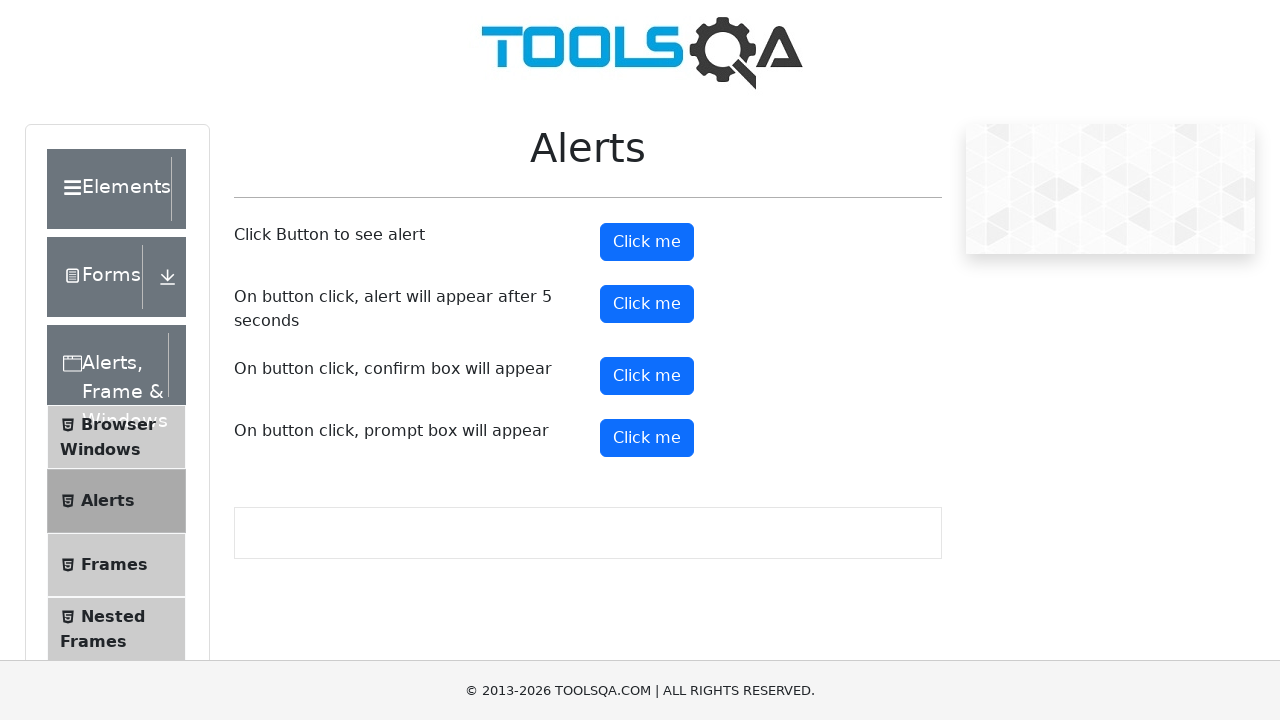

Clicked first button to trigger simple alert
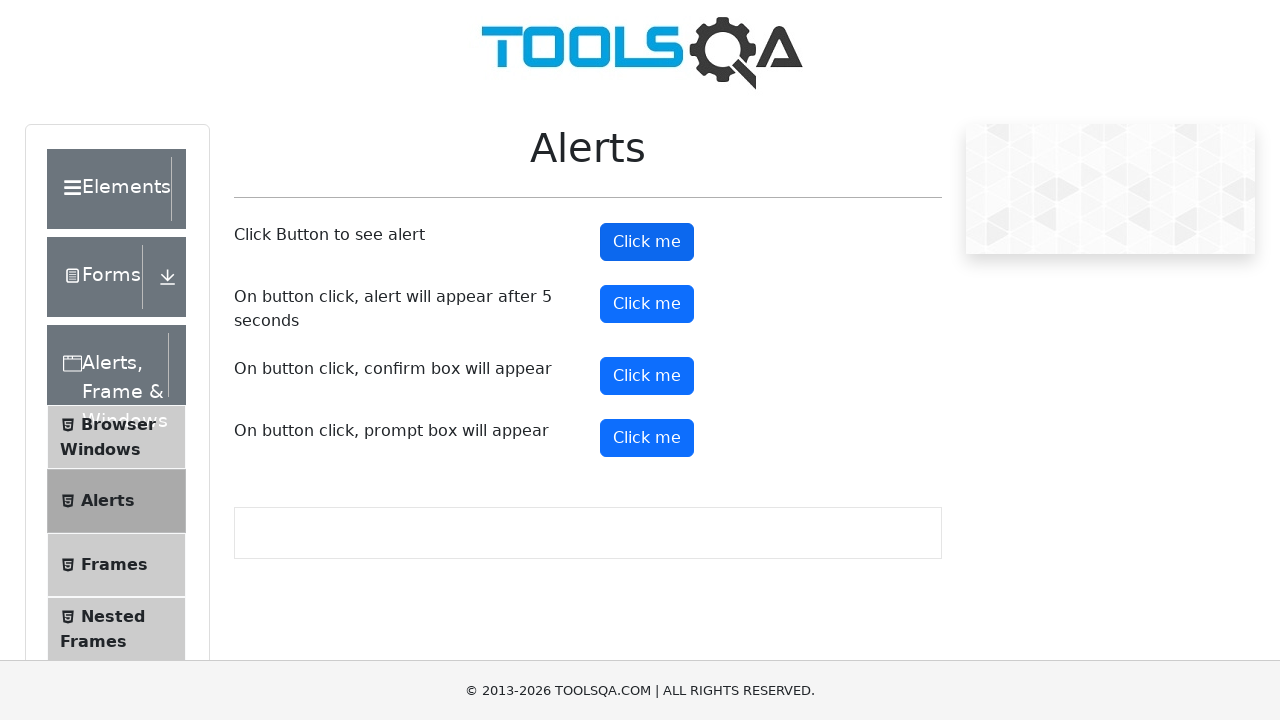

Accepted simple alert dialog
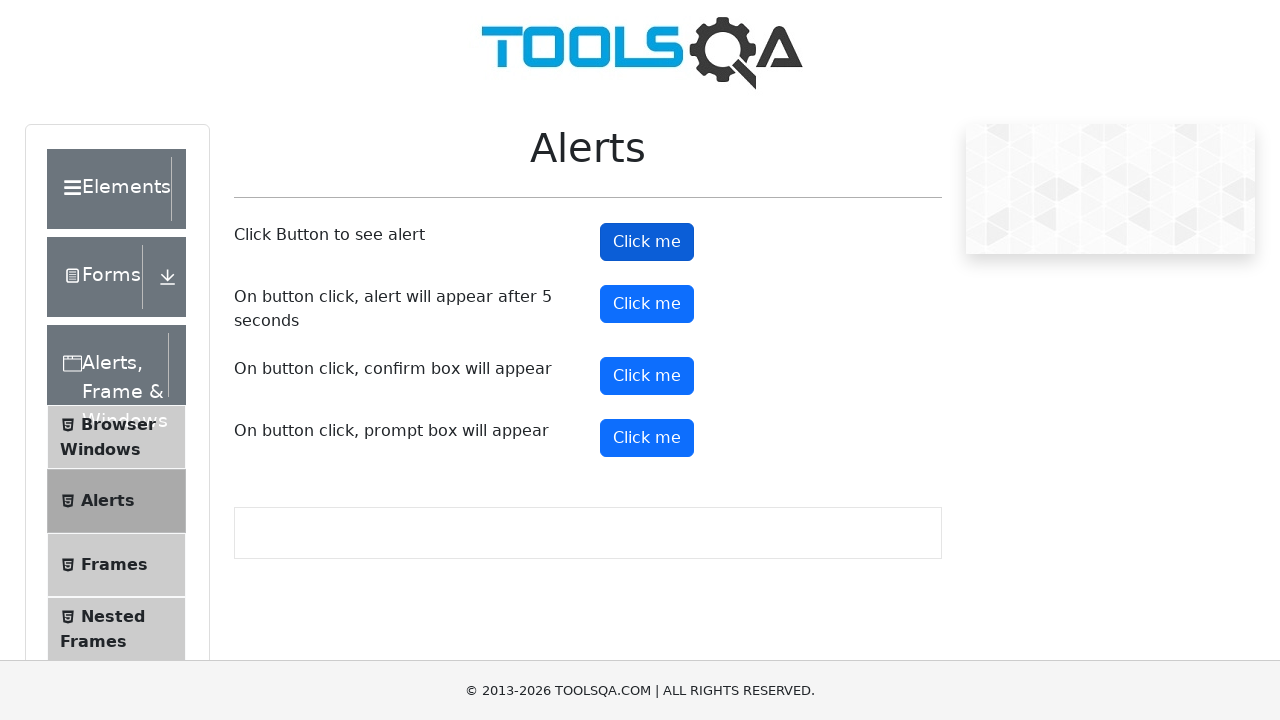

Clicked second button to trigger timed alert
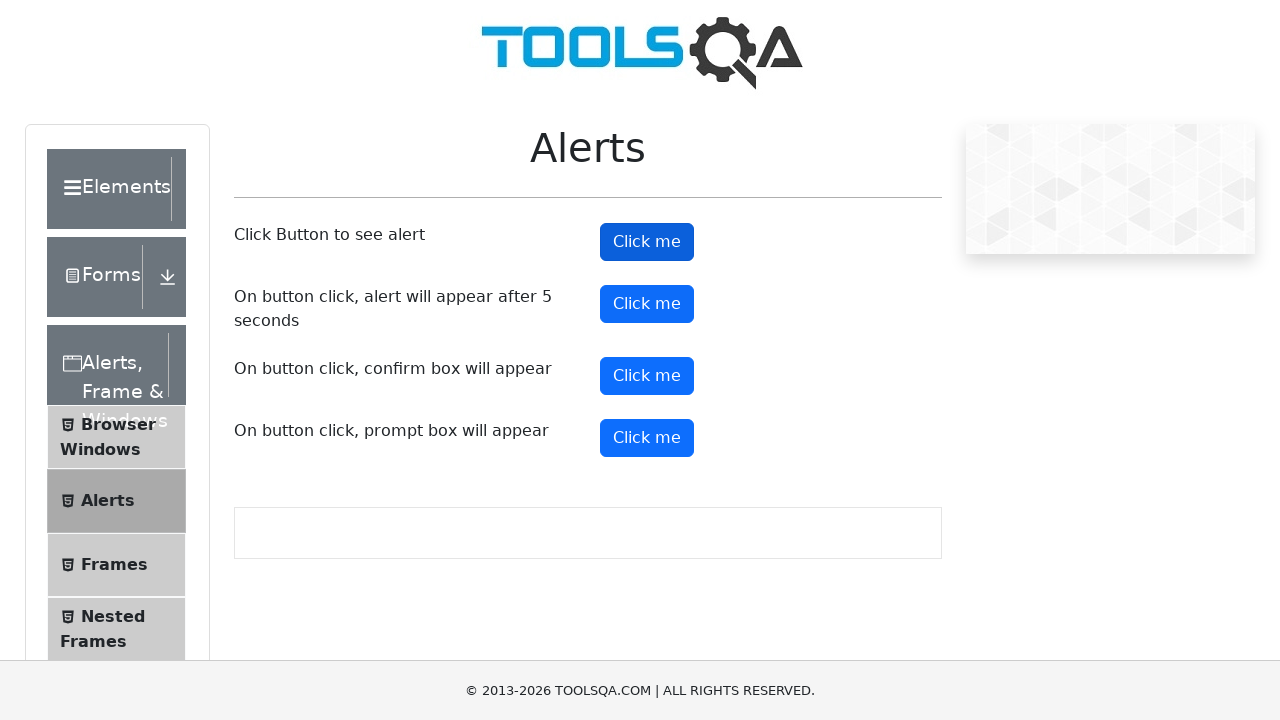

Waited 5.5 seconds for timed alert to appear
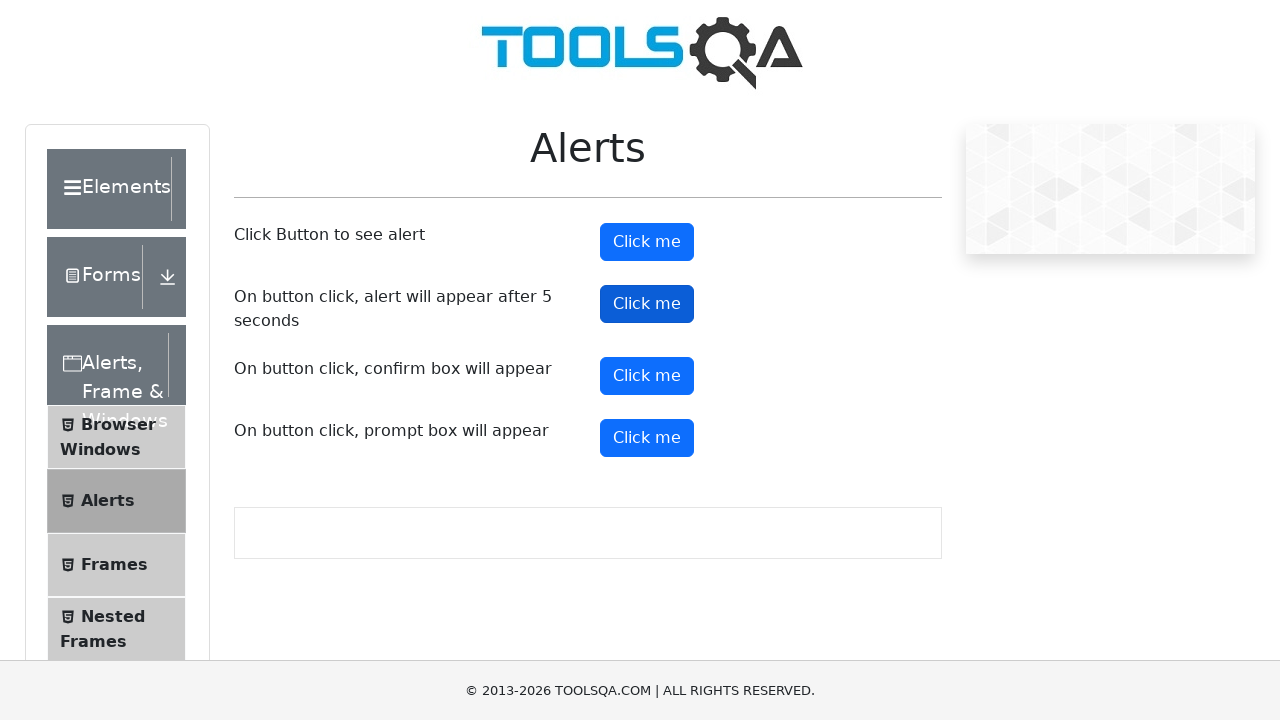

Accepted timed alert dialog
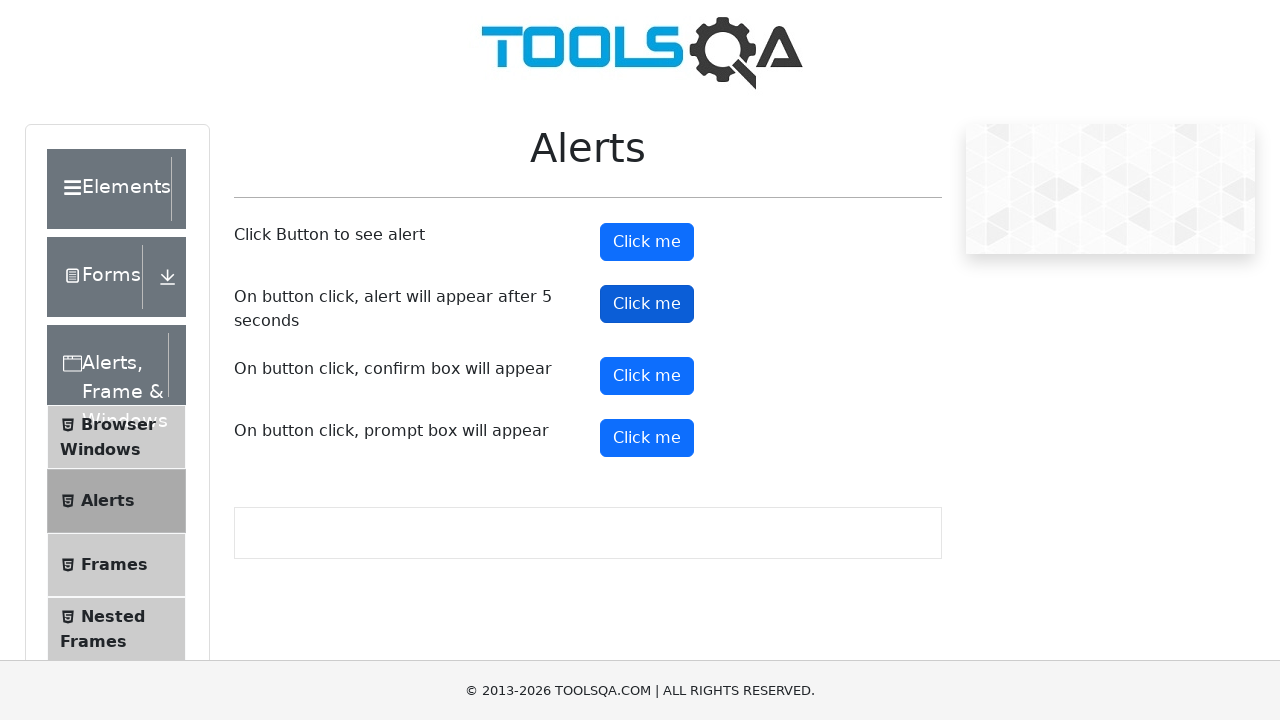

Clicked third button to trigger confirm dialog
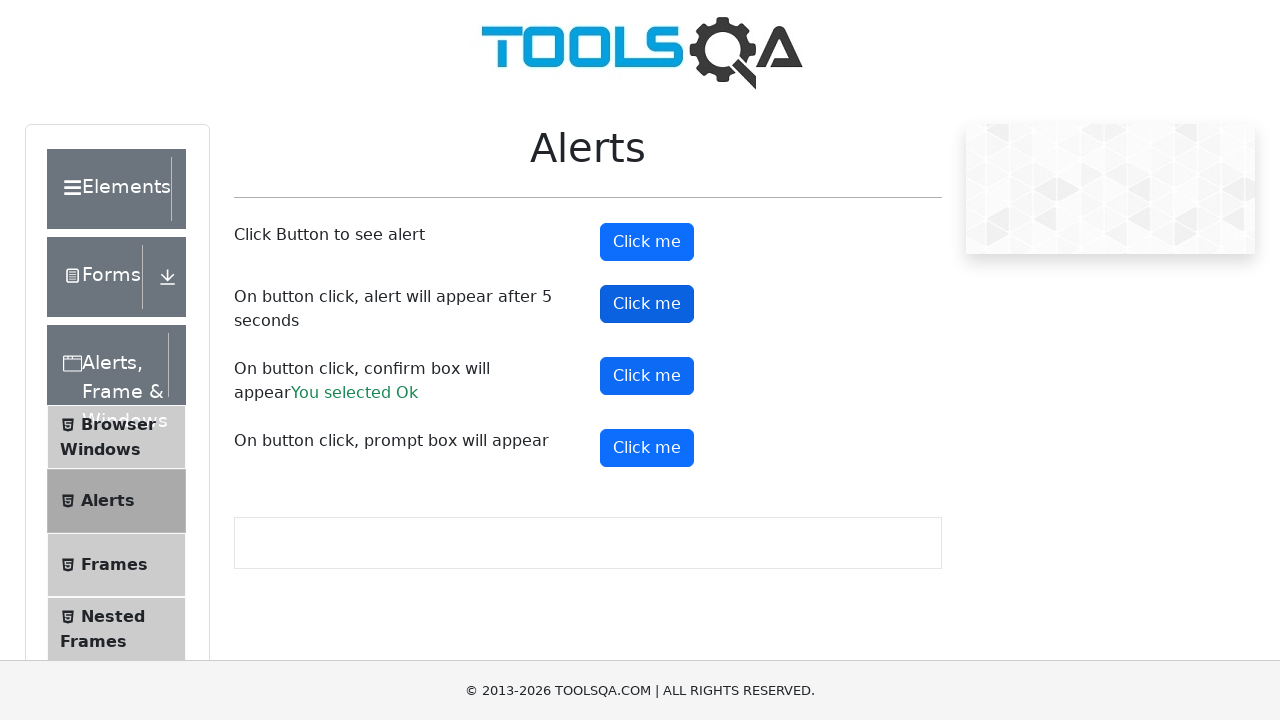

Accepted confirm dialog
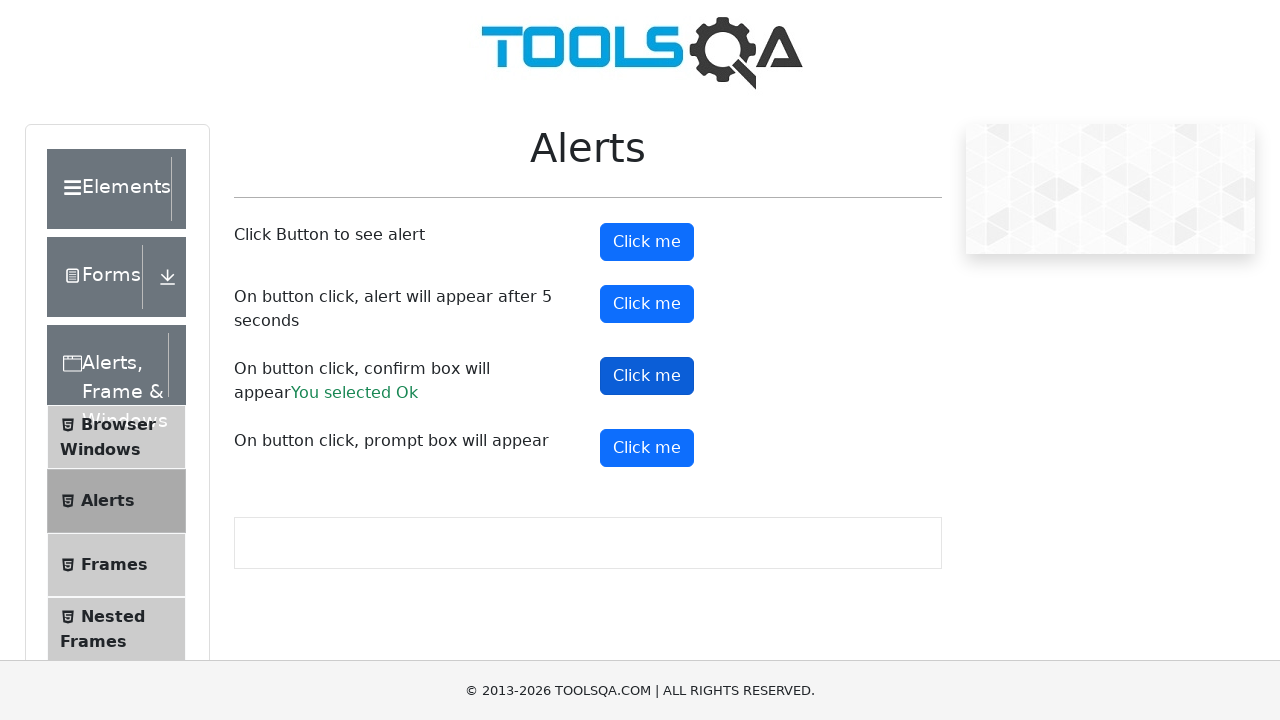

Set up handler to accept prompt dialog with 'Test' input
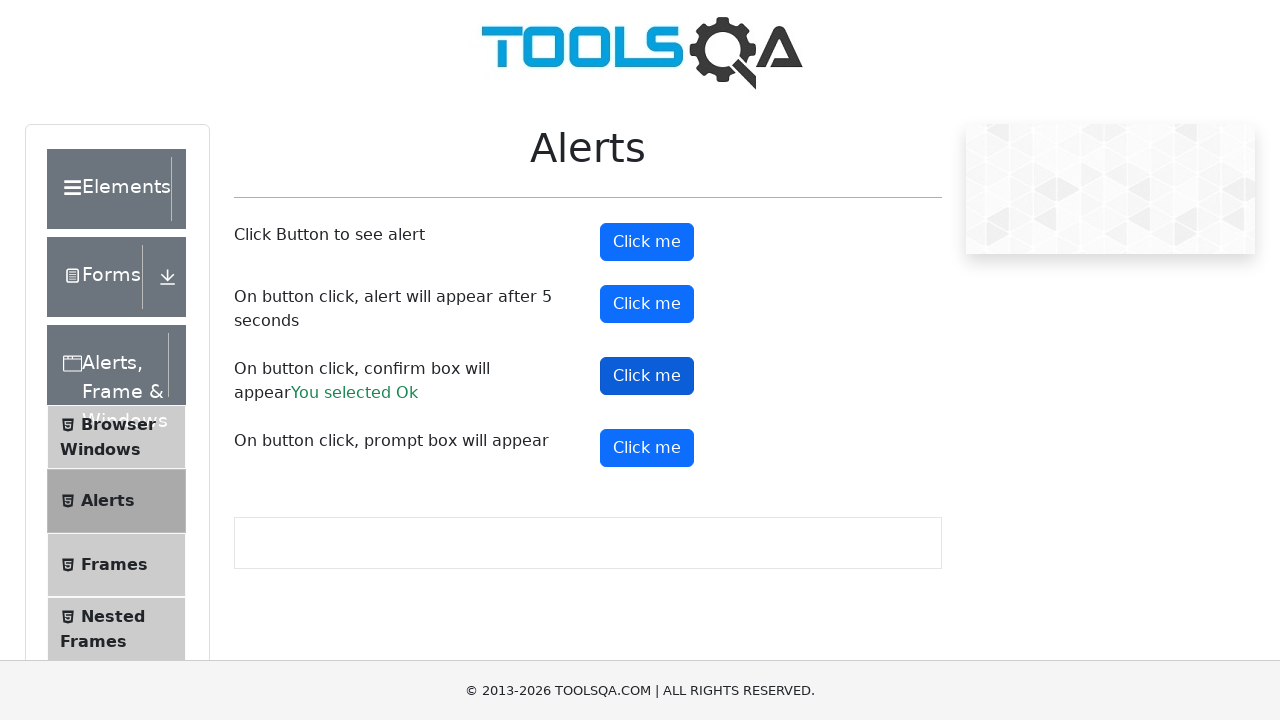

Pressed Space key on fourth button to trigger prompt dialog
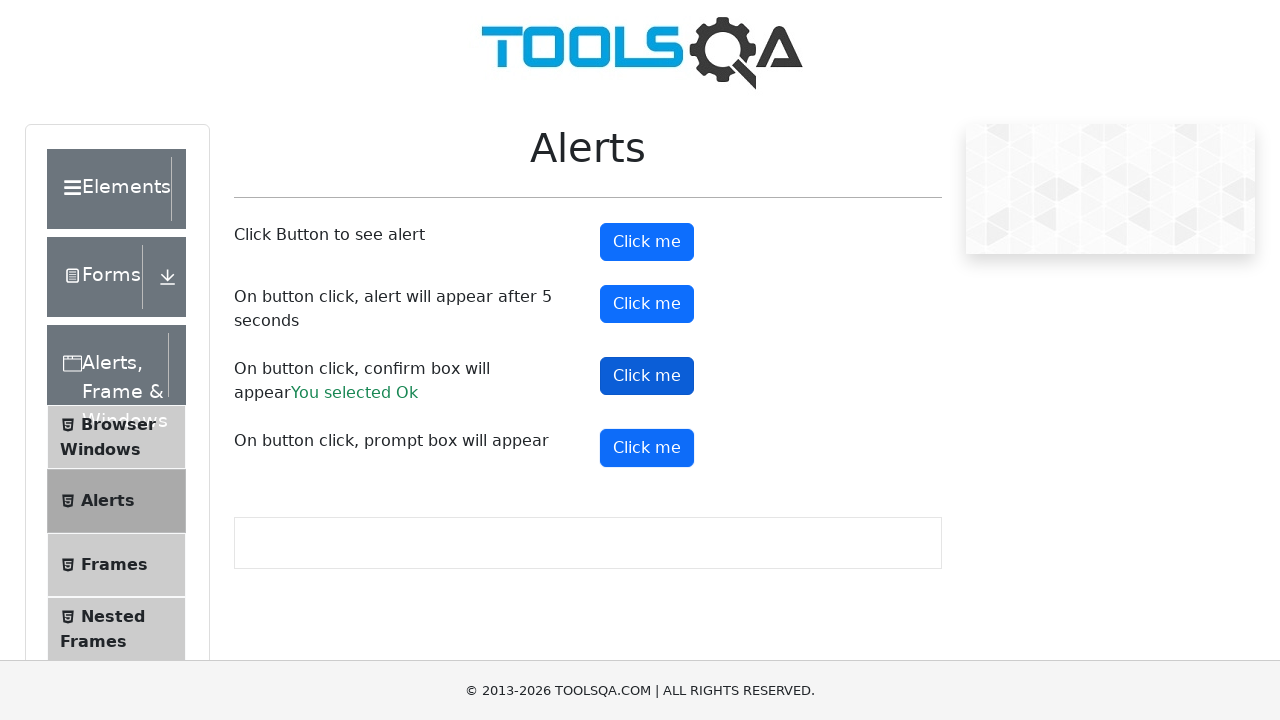

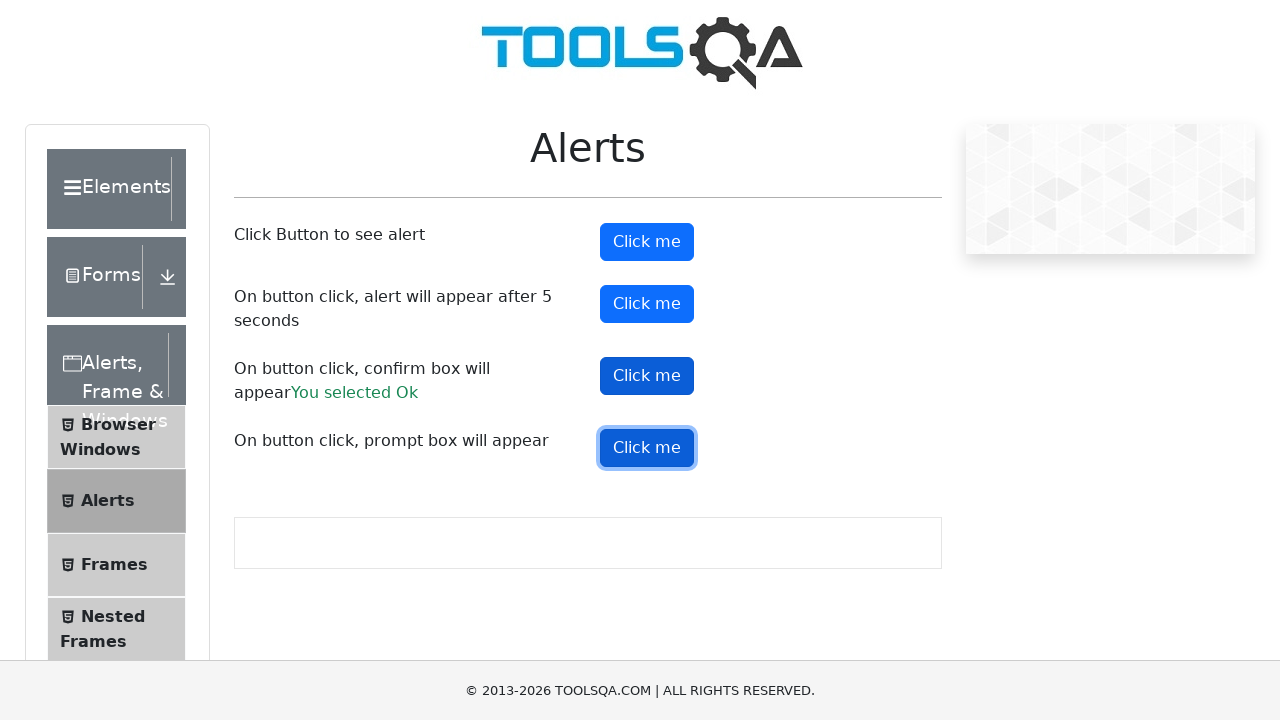